Tests back and forth navigation by clicking on A/B Testing link, verifying the page title, navigating back, and verifying the home page title

Starting URL: https://practice.cydeo.com

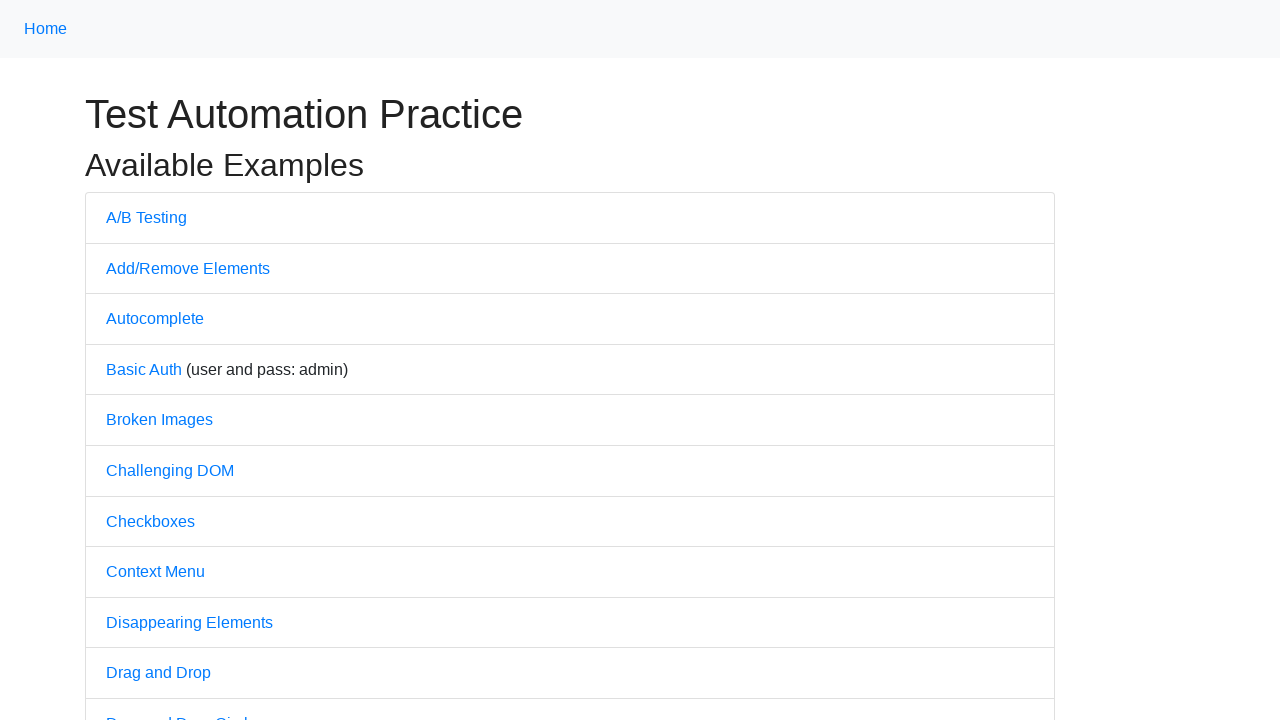

Clicked on A/B Testing link at (146, 217) on text=A/B Testing
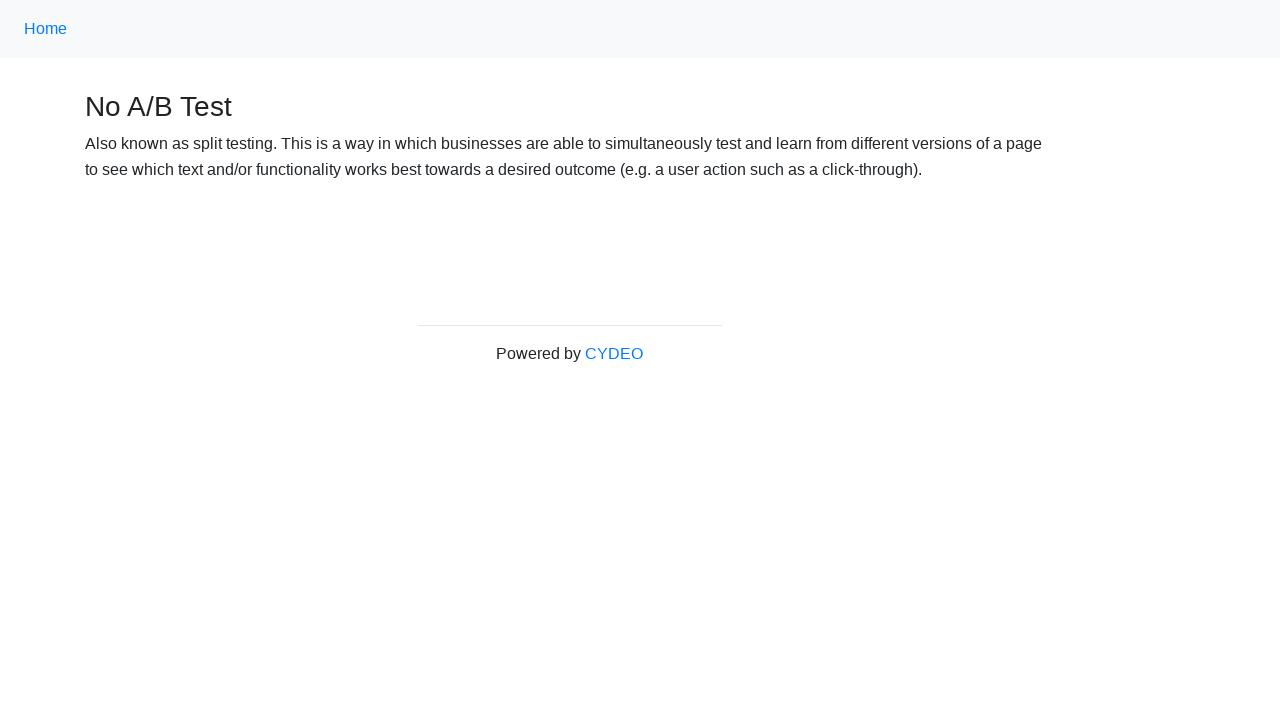

Waited for page to load (domcontentloaded)
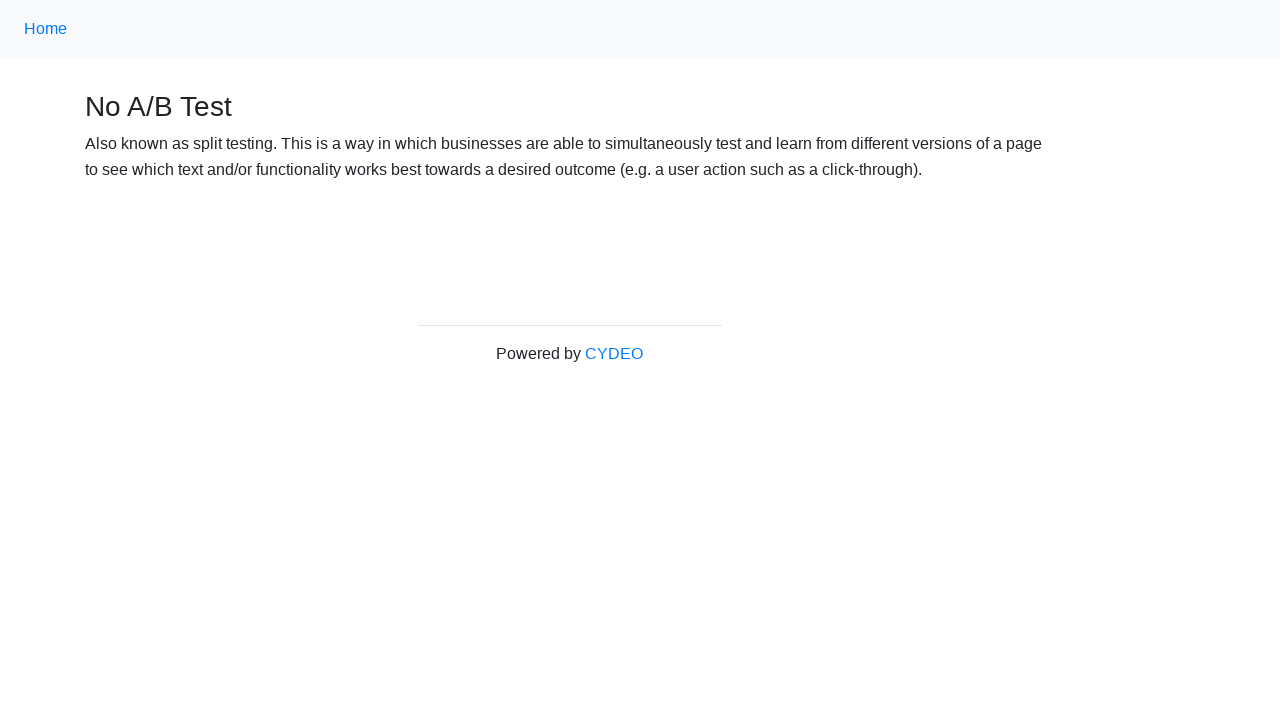

Verified page title is 'No A/B Test'
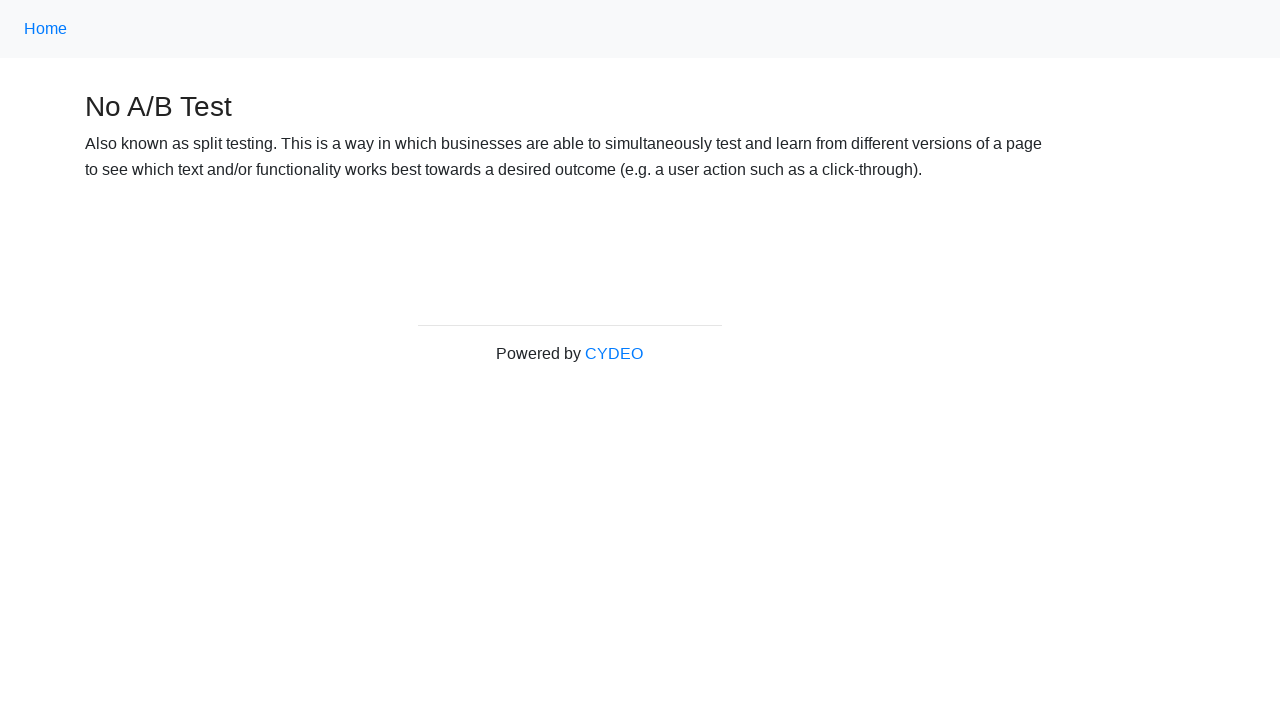

Navigated back to home page
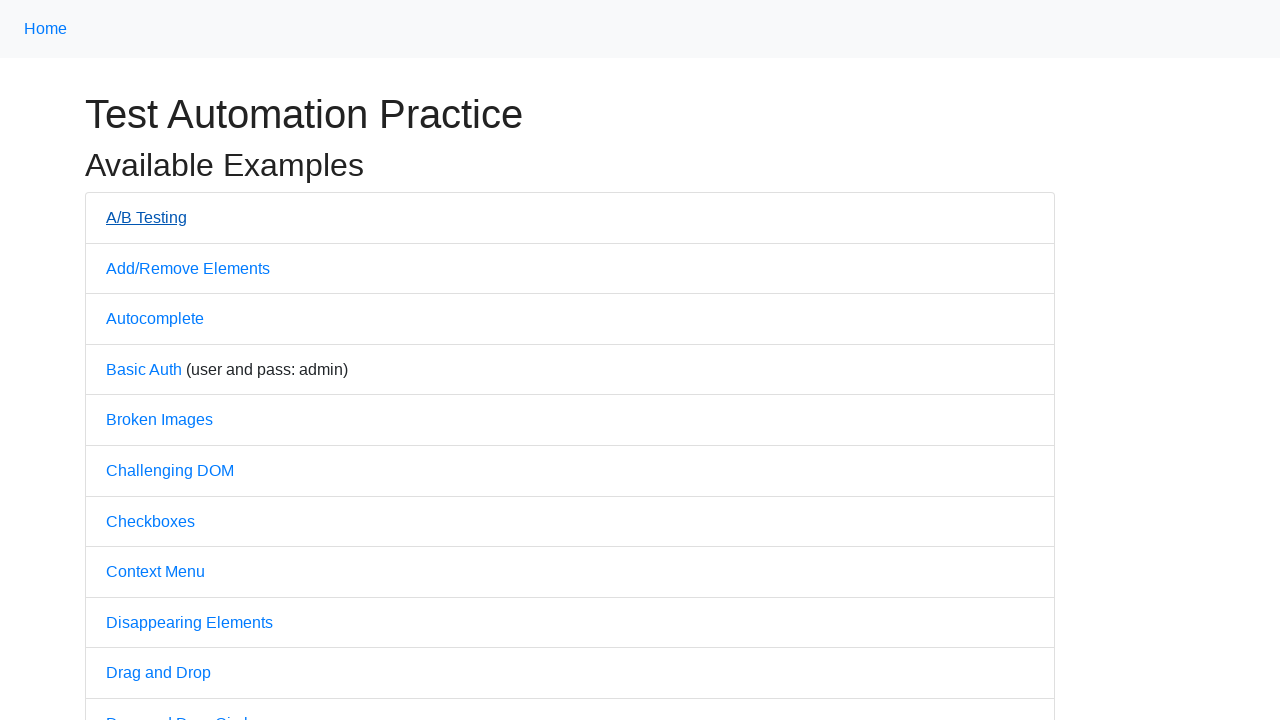

Waited for page to load (domcontentloaded)
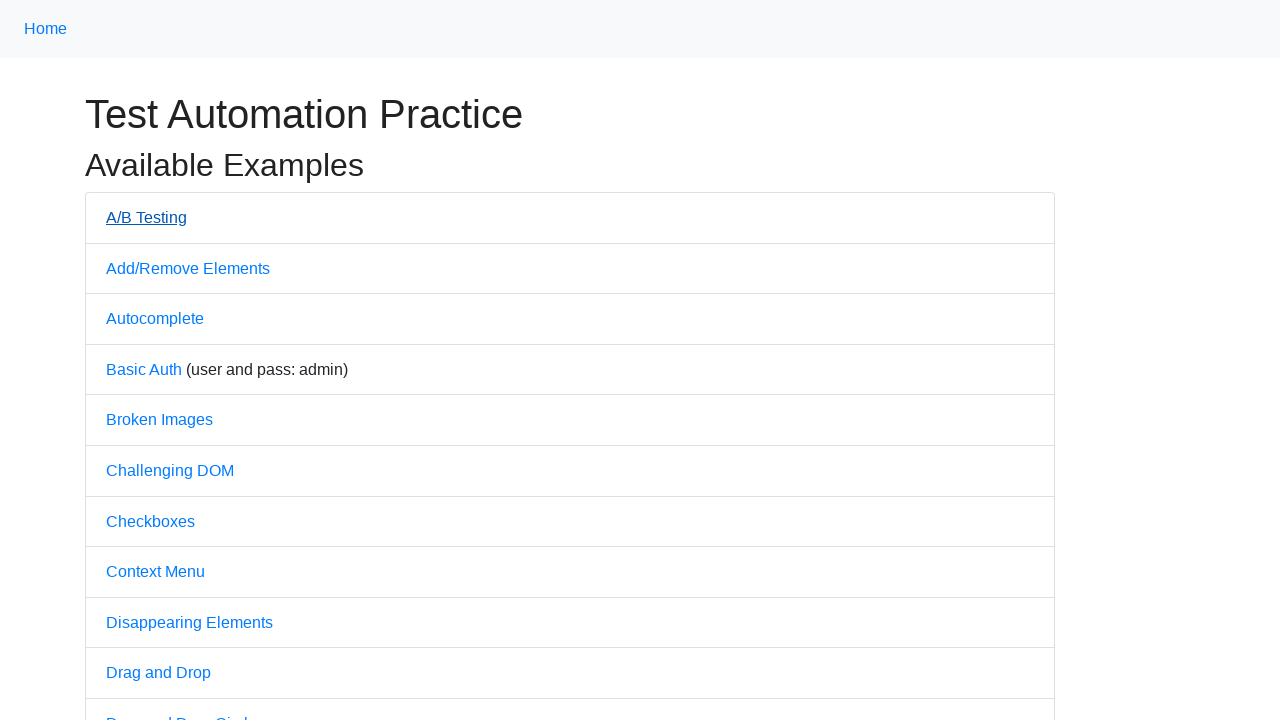

Verified page title is 'Practice'
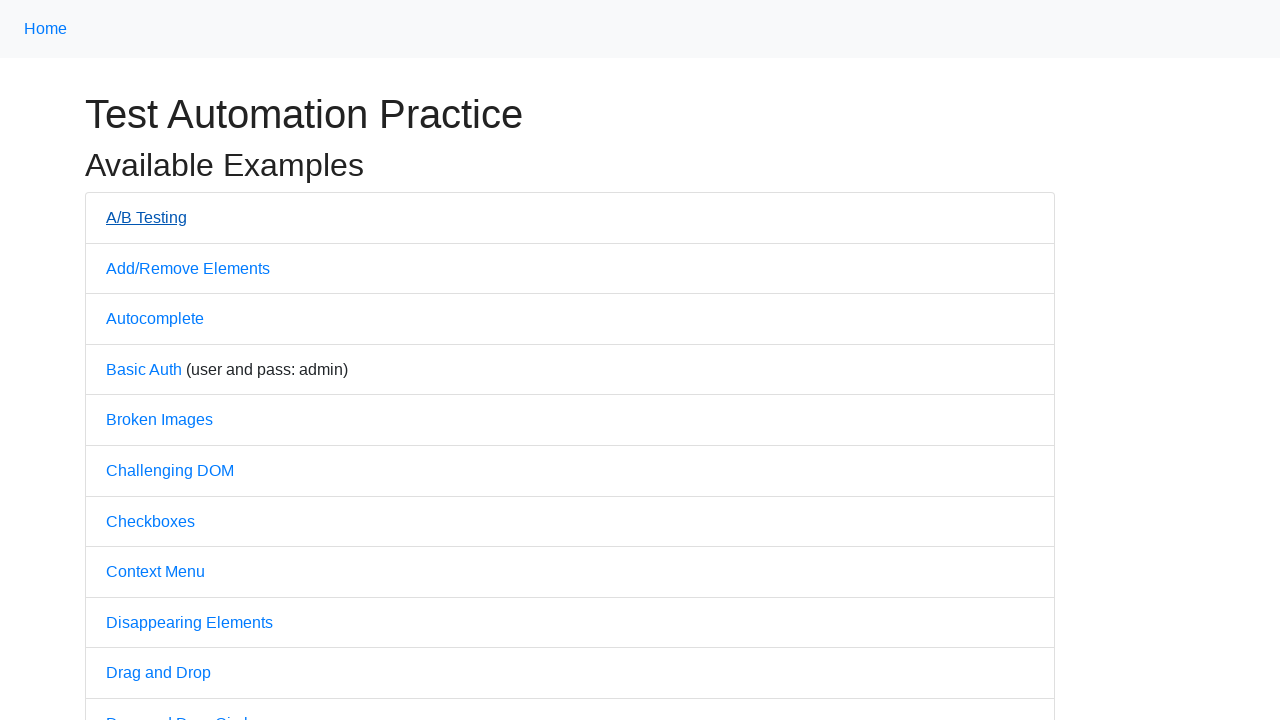

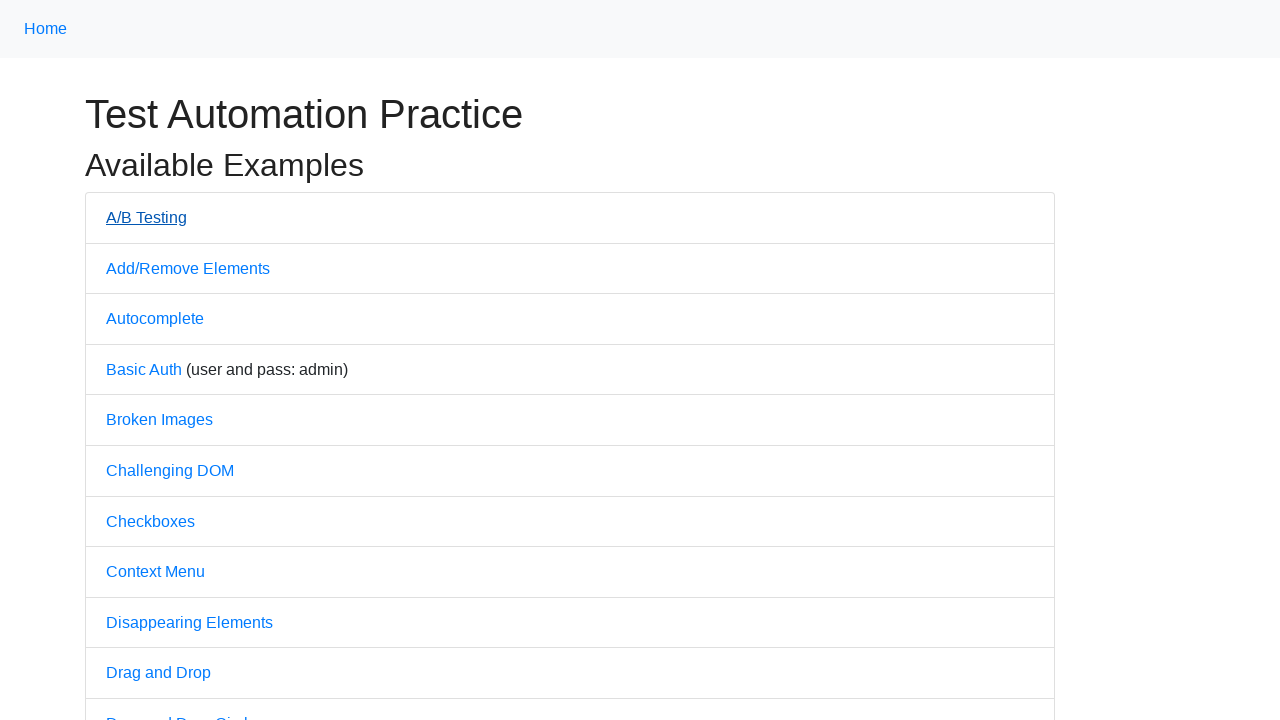